Tests addition calculator by entering one negative and one positive number and verifying the result

Starting URL: https://0eix.github.io/somme/

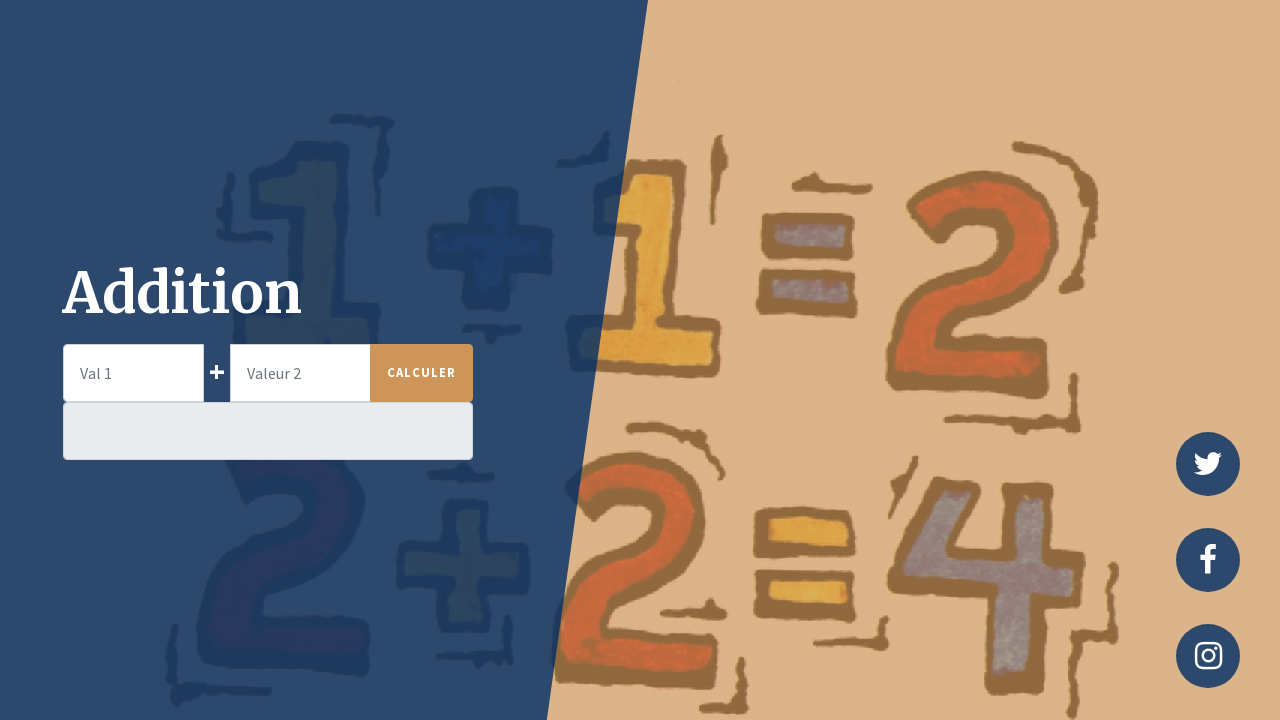

Filled first input field with negative number -2 on #a
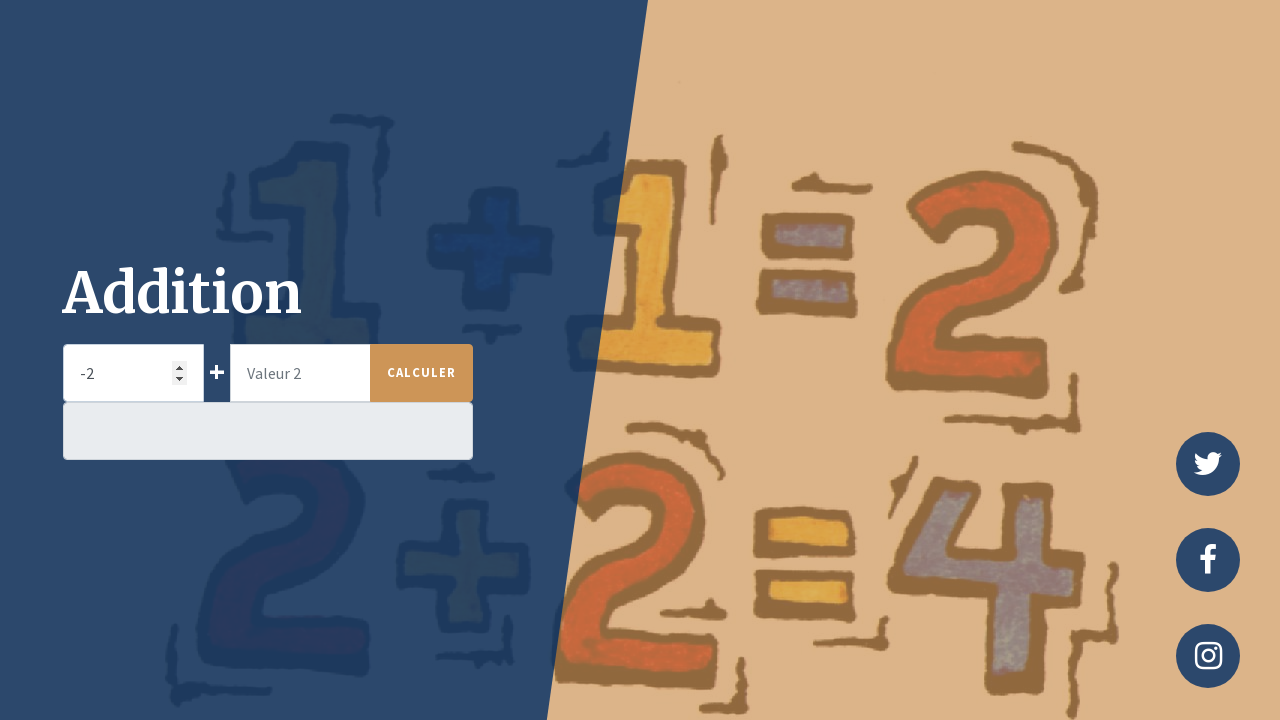

Filled second input field with positive number 15 on #b
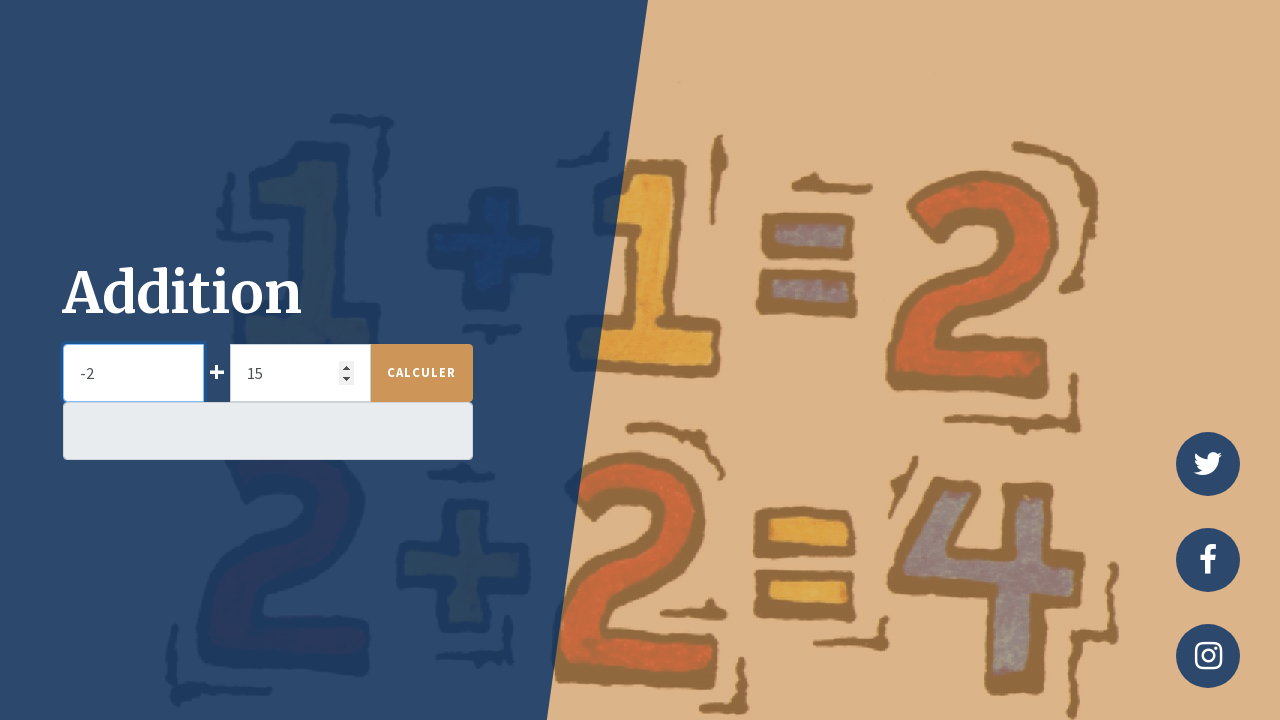

Clicked the calculate button at (422, 373) on button.btn.btn-secondary
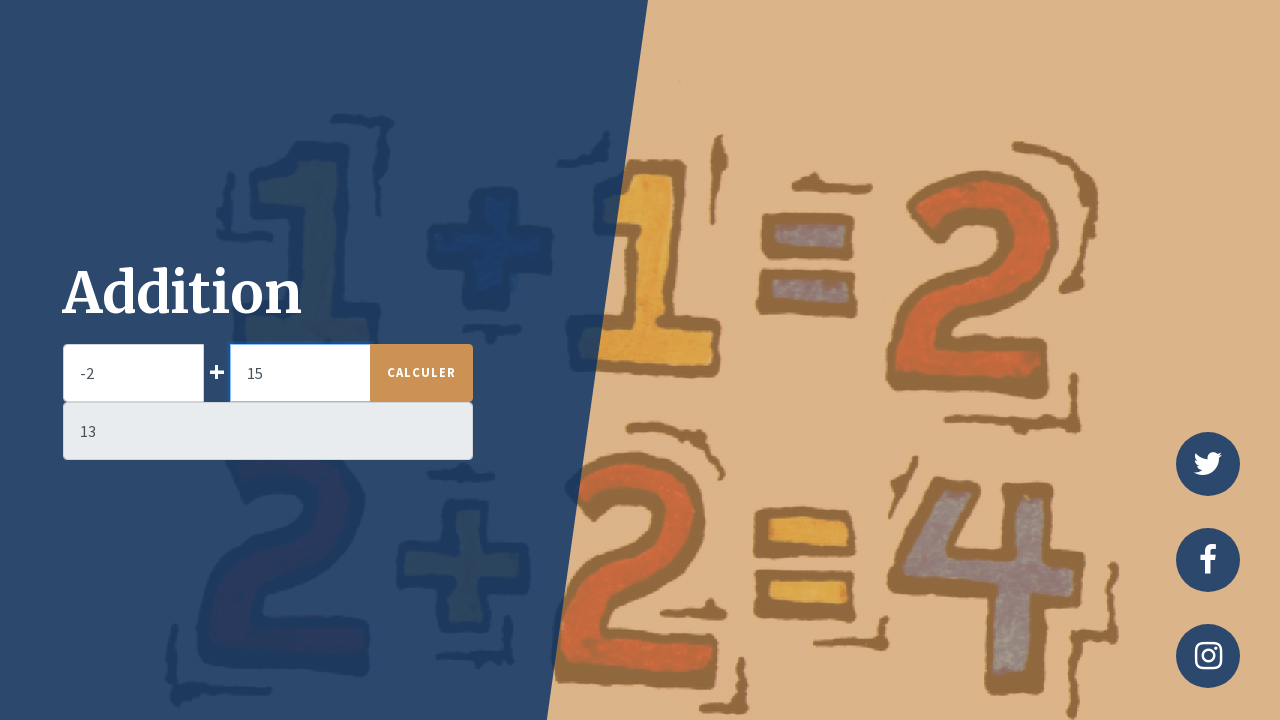

Result element appeared after calculation
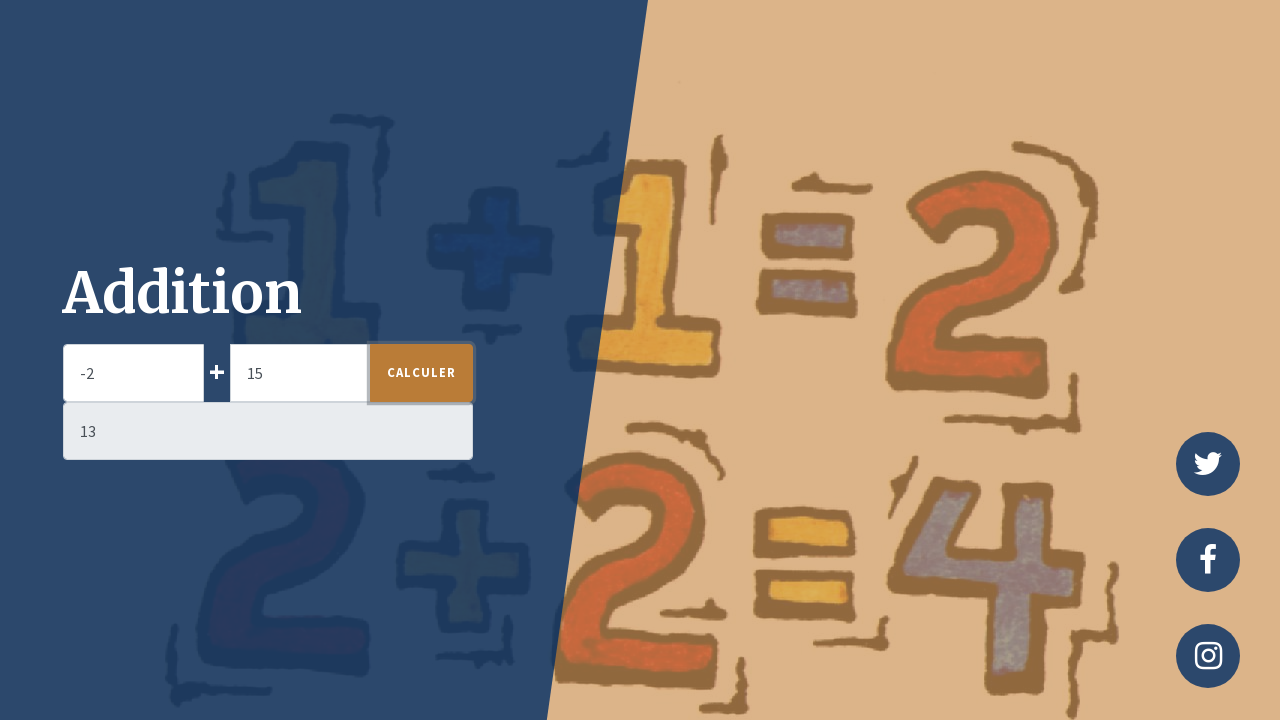

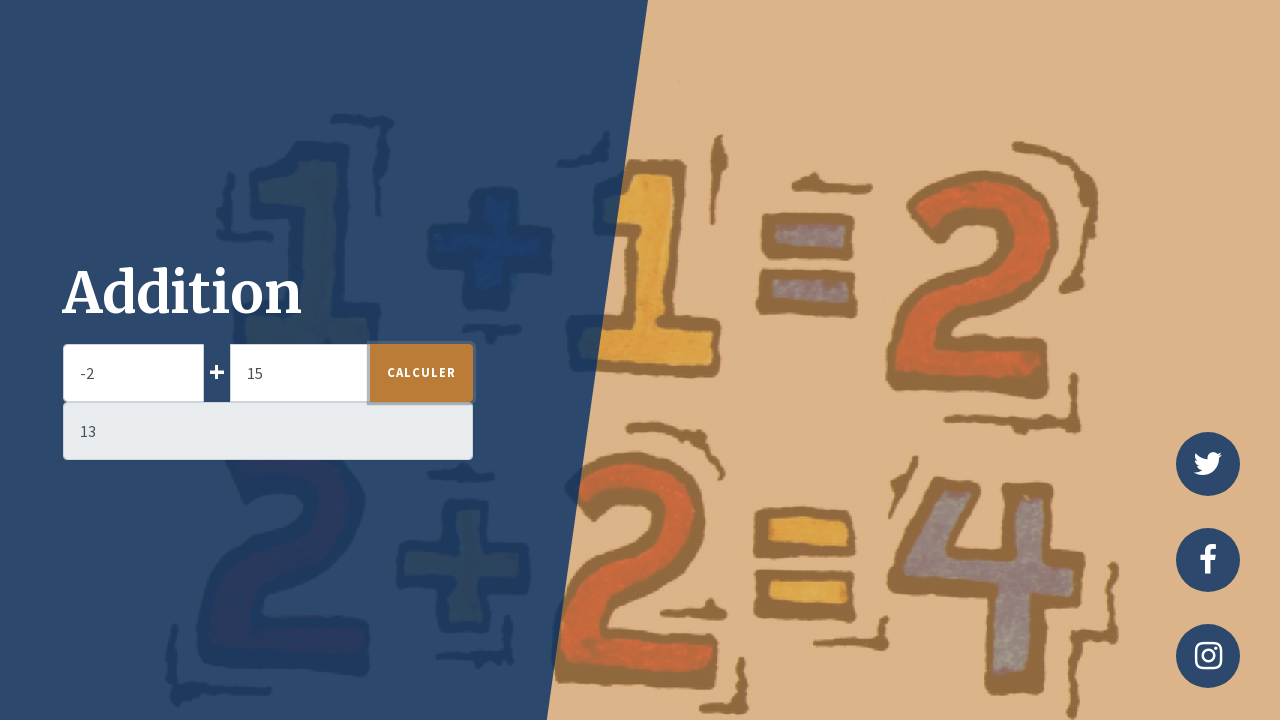